Navigates to the BookIt reservation sign-in page and verifies that the URL contains the expected partial string "cybertek-reservation"

Starting URL: https://cybertek-reservation-qa.herokuapp.com/sign-in

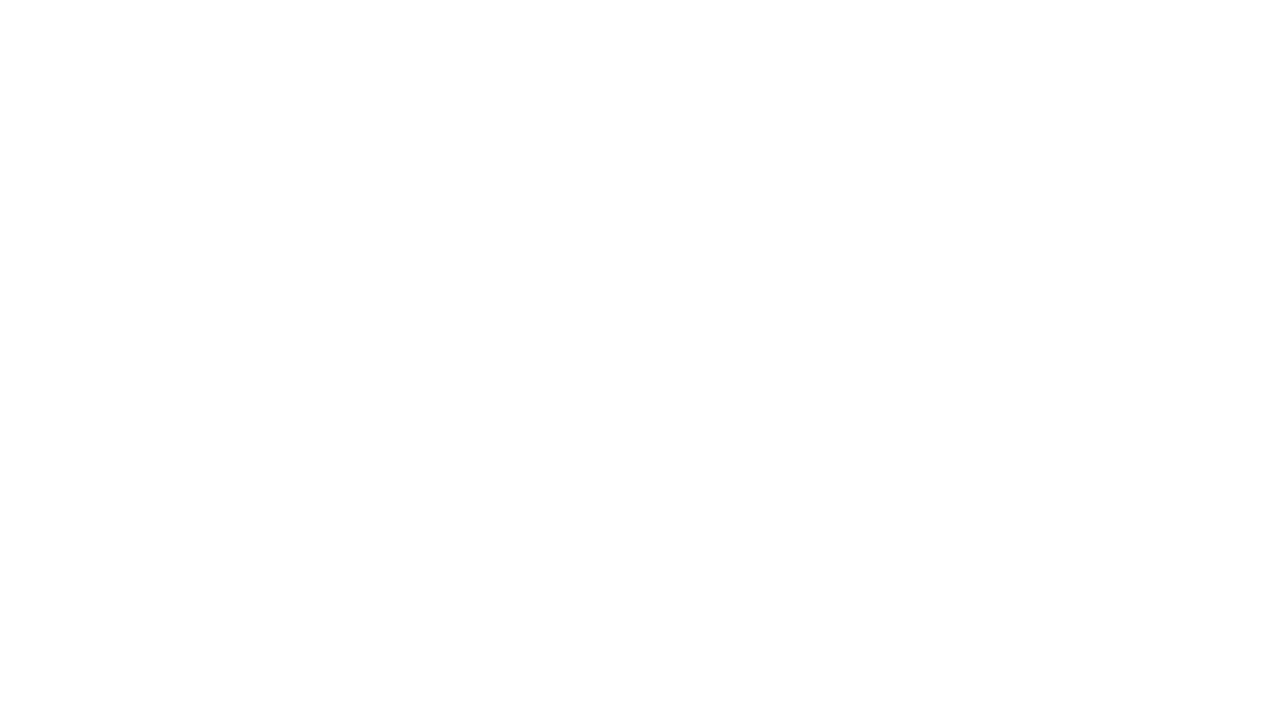

Set viewport size to 1920x1080
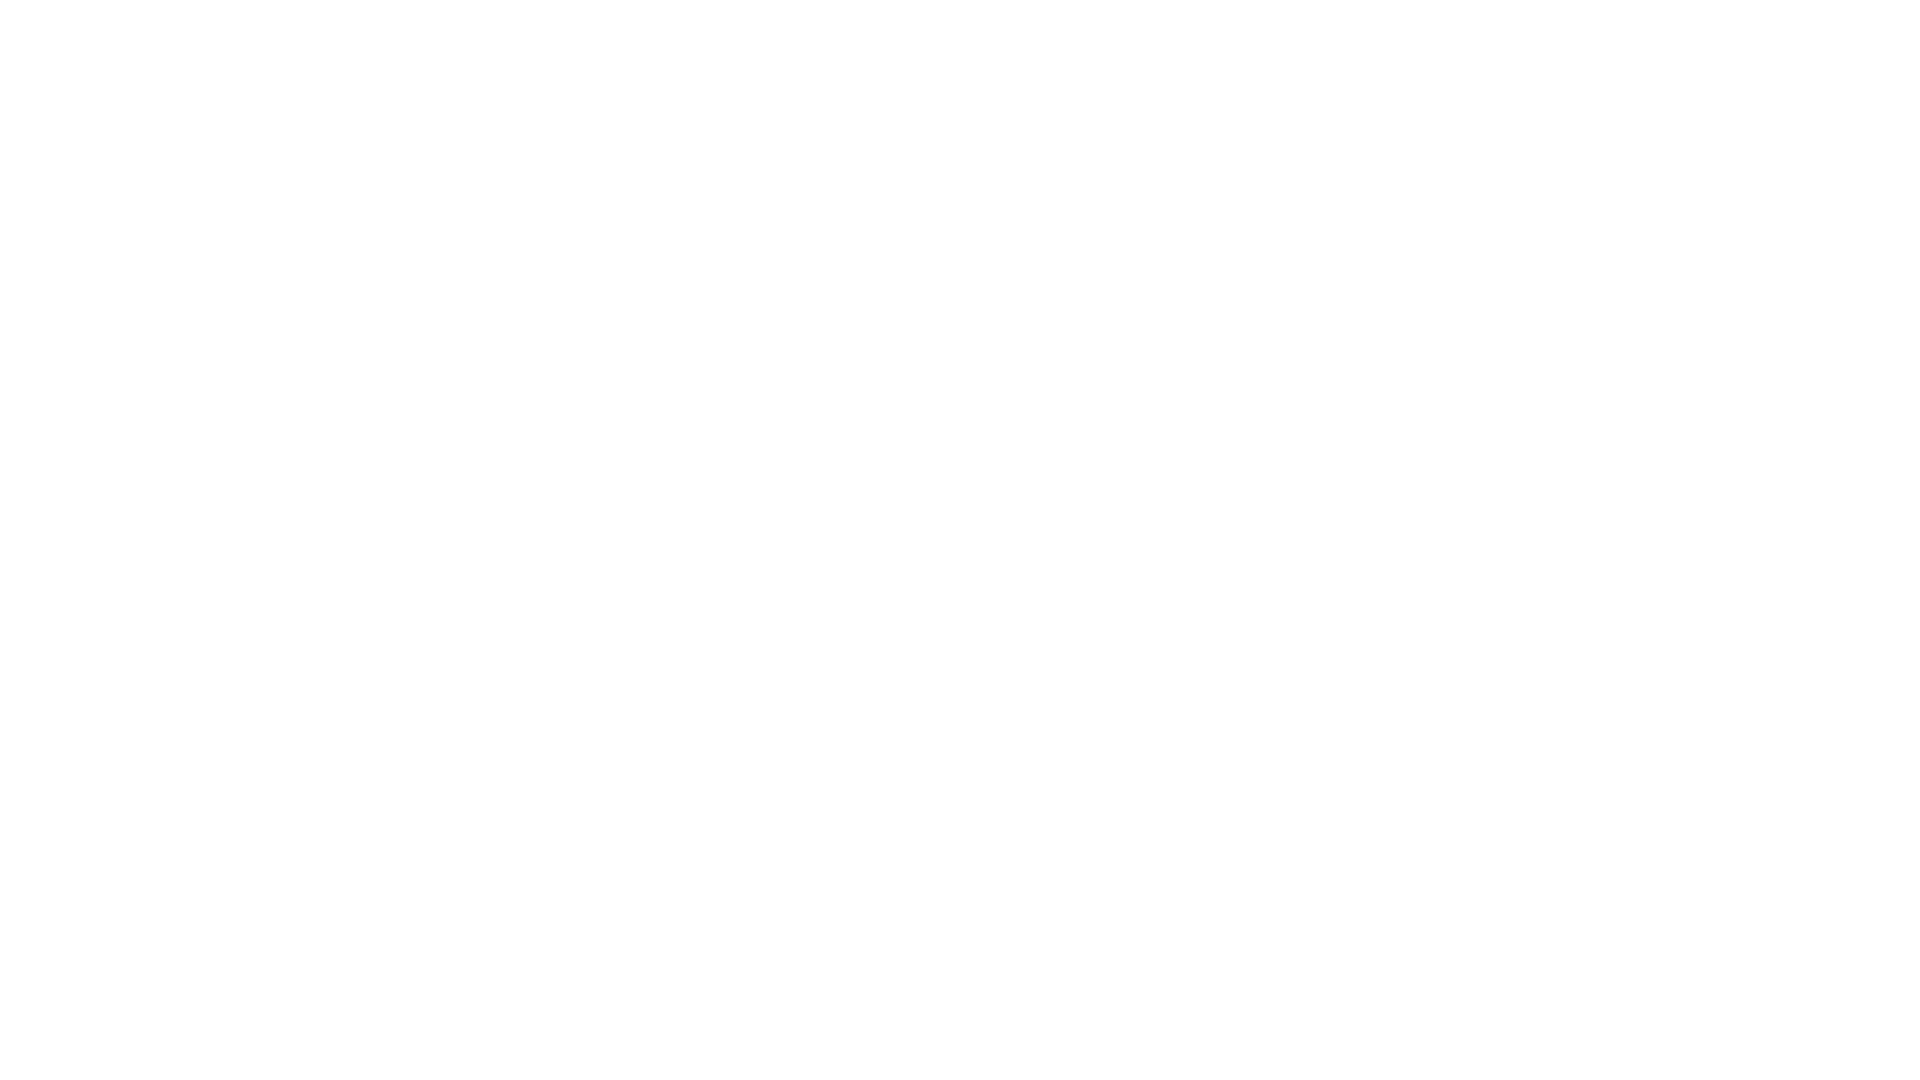

Verified URL contains 'cybertek-reservation'
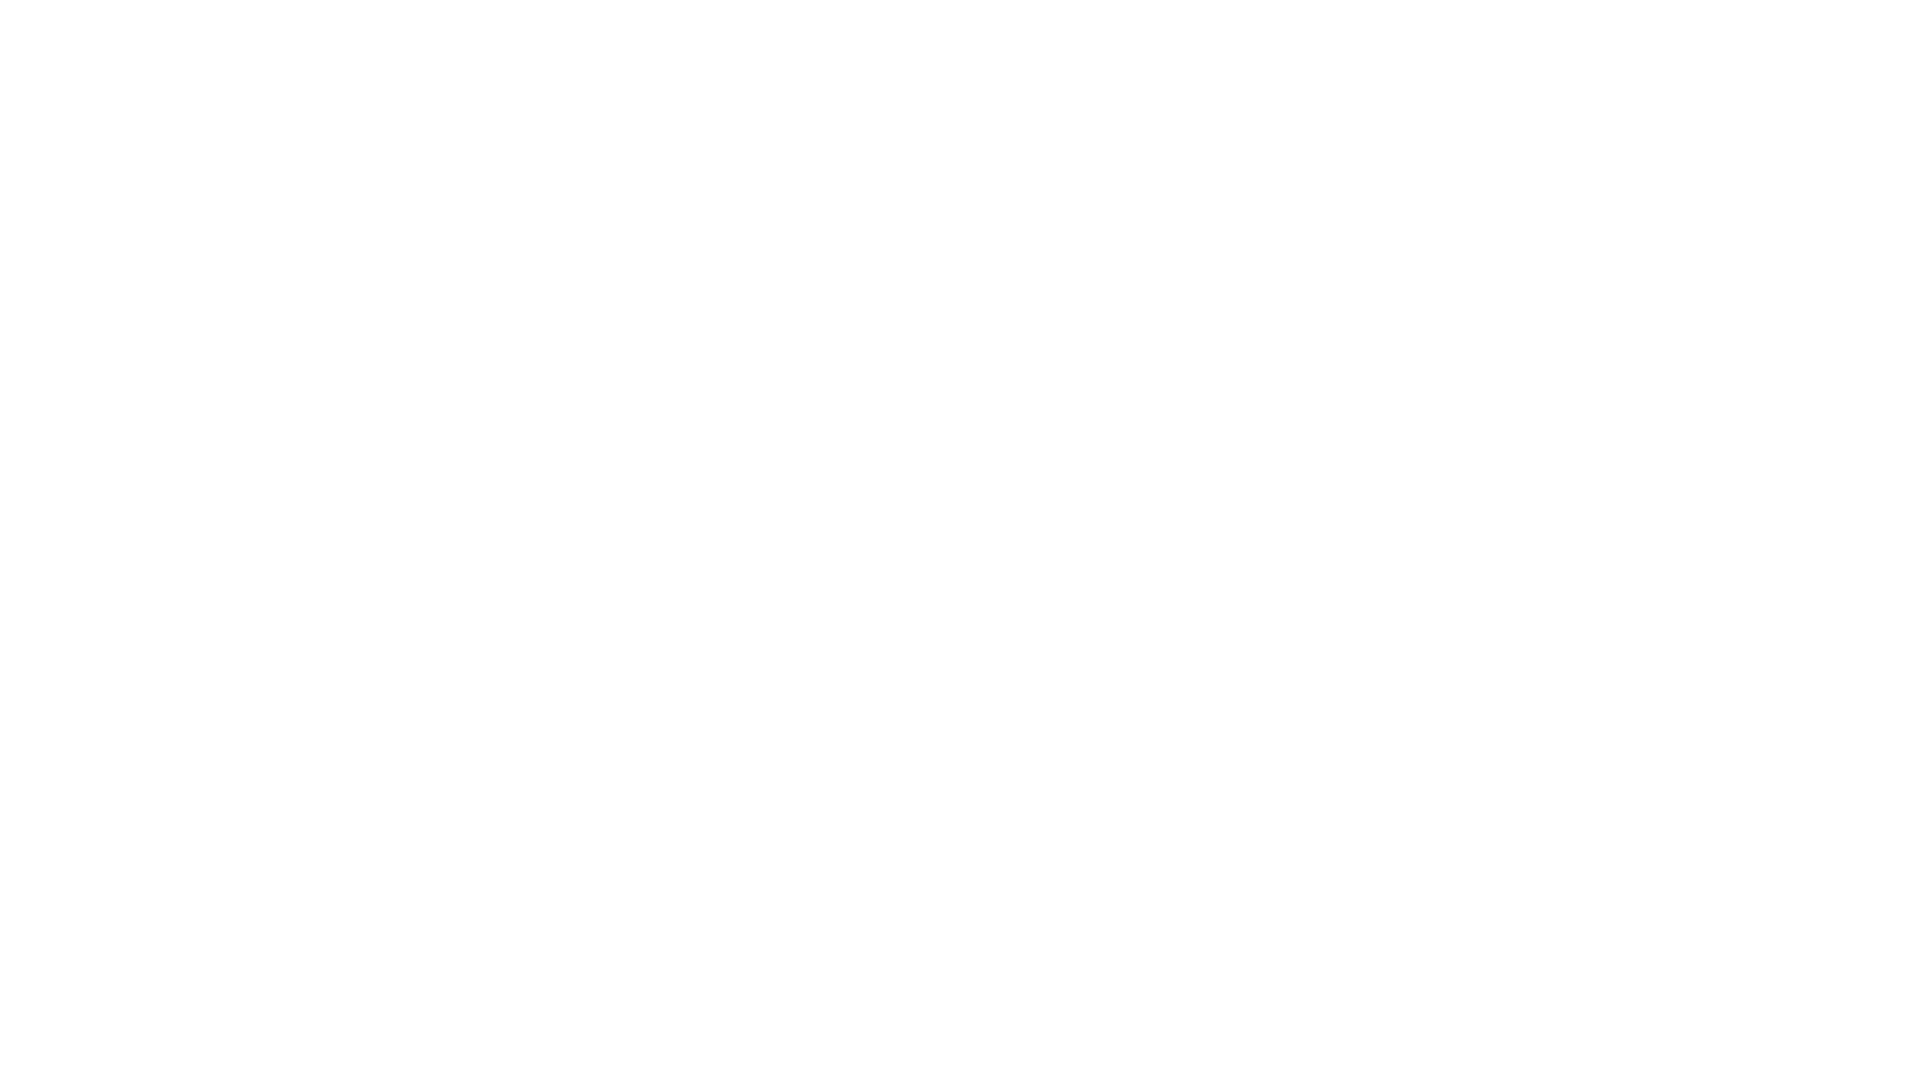

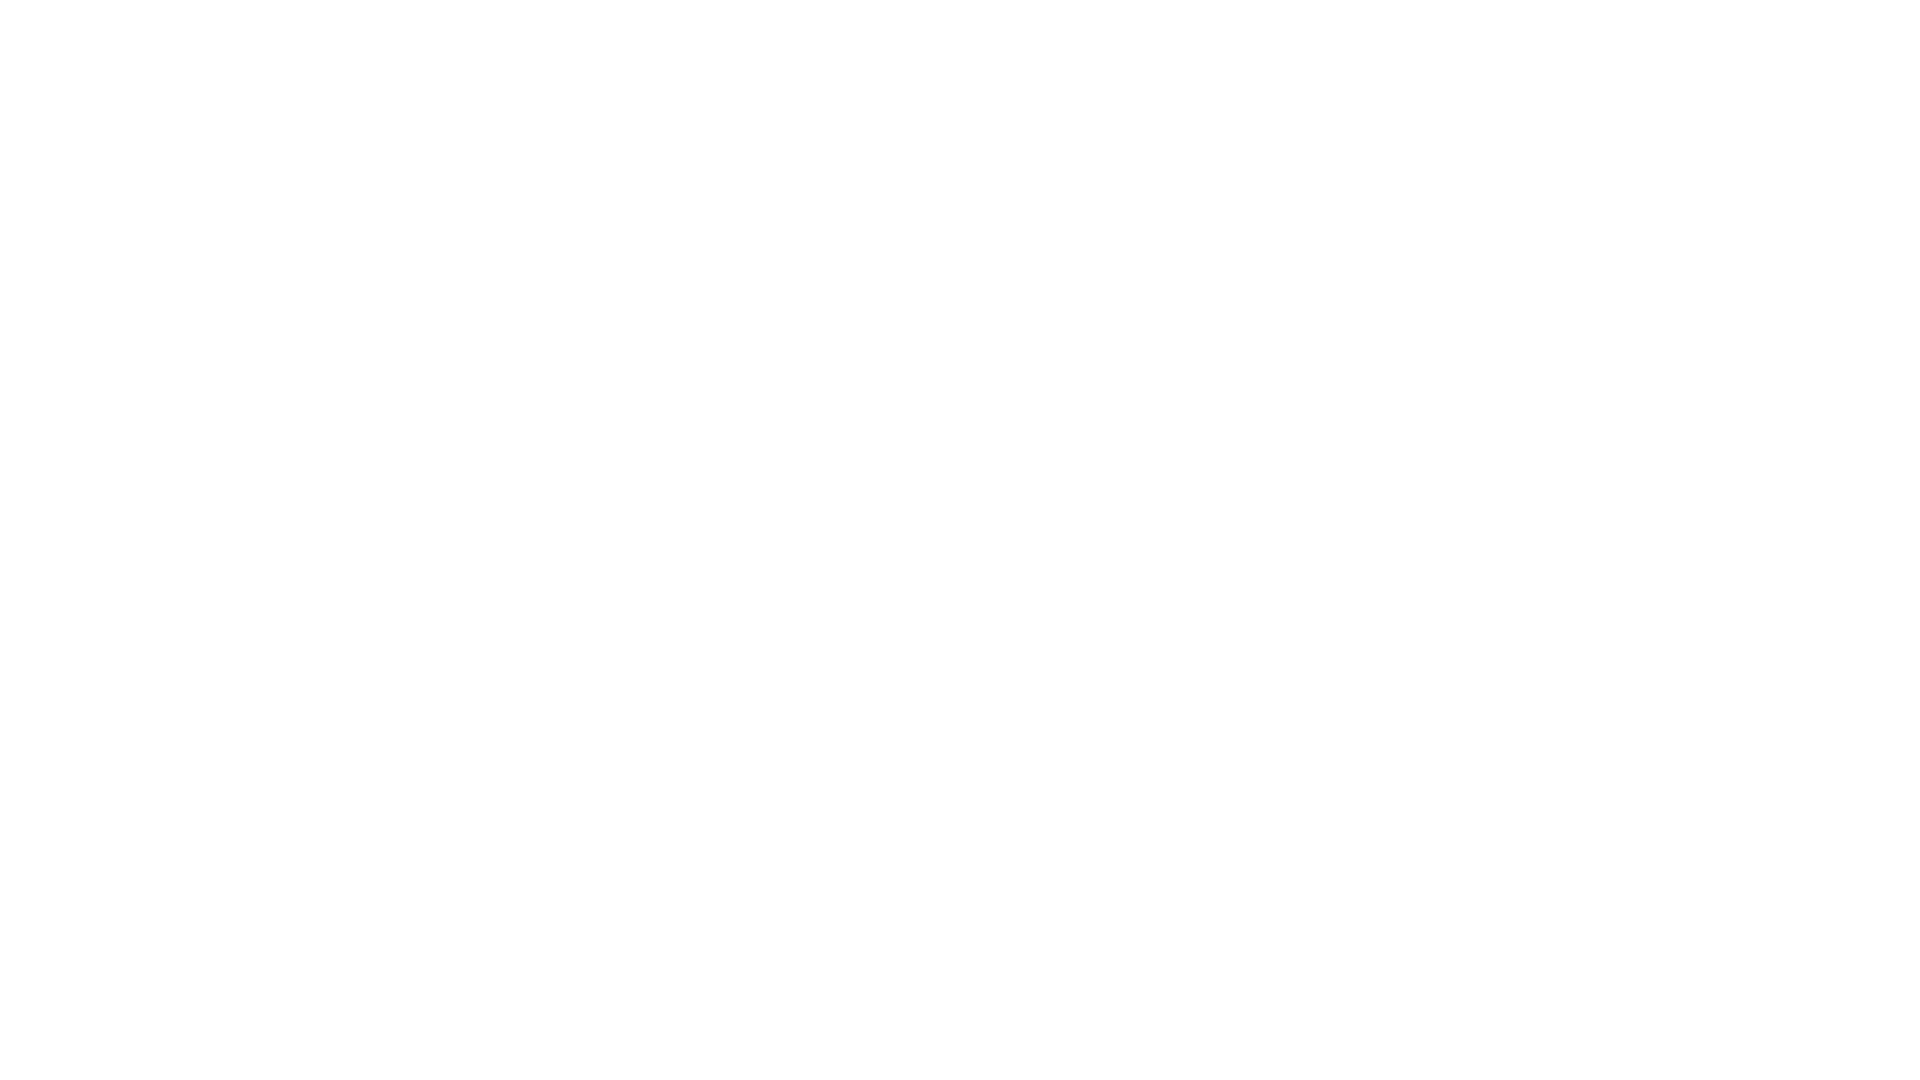